Tests Long-Term Surface Parking for 24 hours and verifies cost is $10

Starting URL: http://www.shino.de/parkcalc/

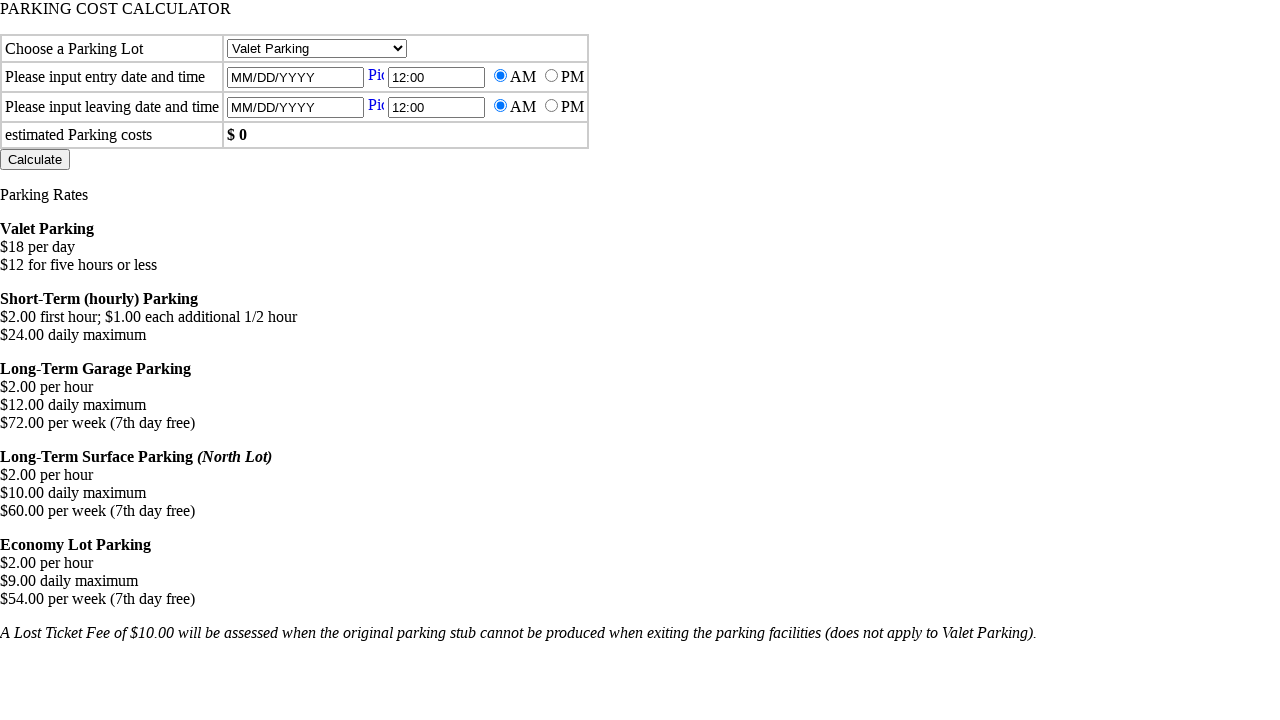

Selected Long-Term Surface Parking from dropdown on select[name='ParkingLot']
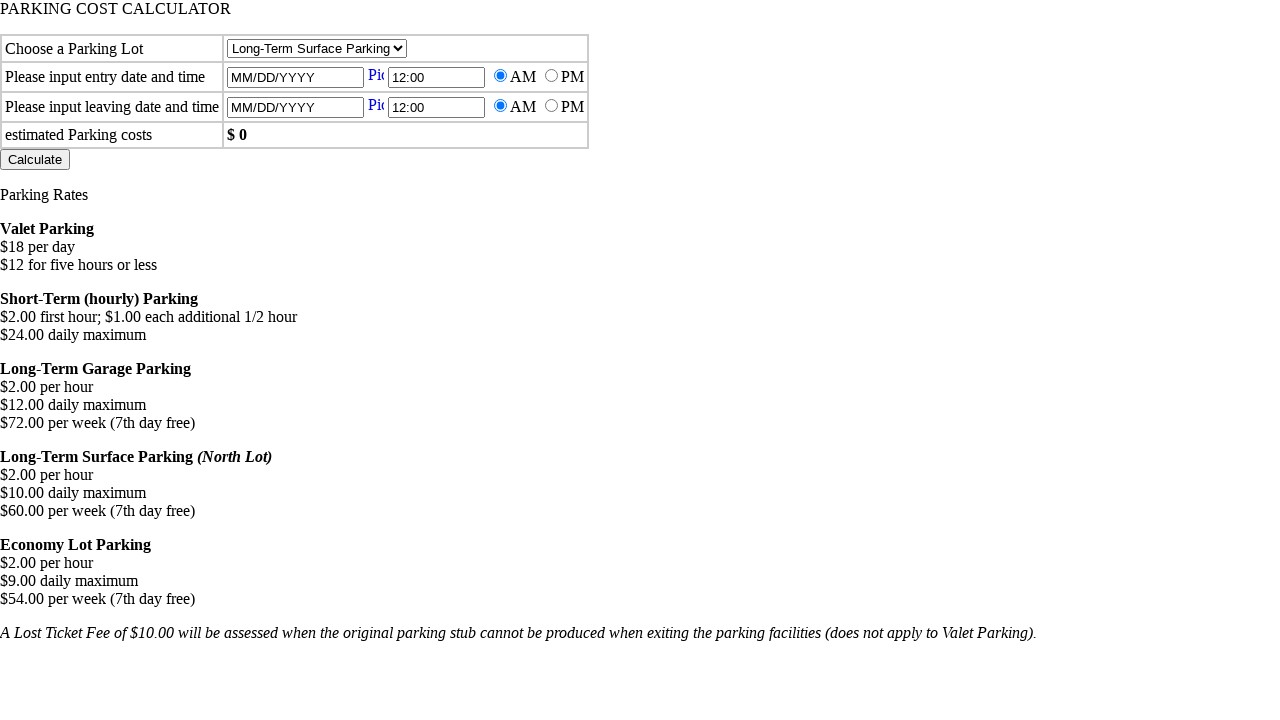

Filled starting date with 10/22/2020 on input[name='StartingDate']
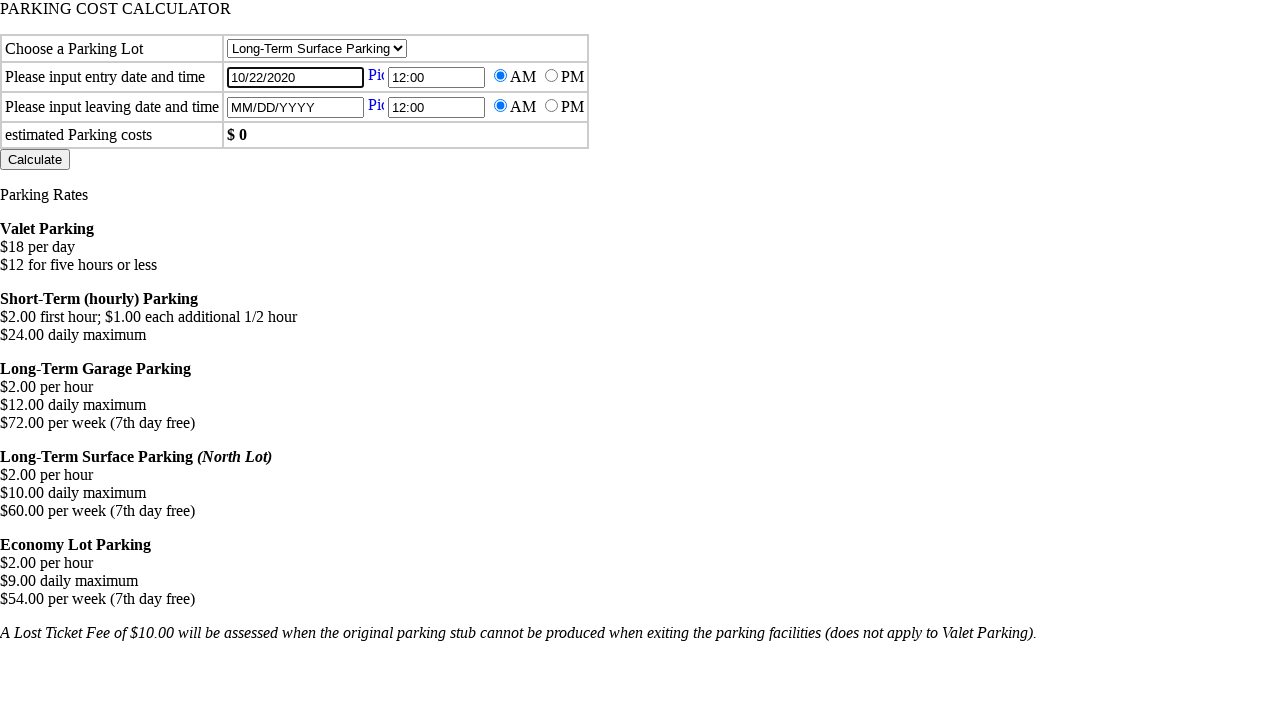

Filled starting time with 12:00 on input[name='StartingTime']
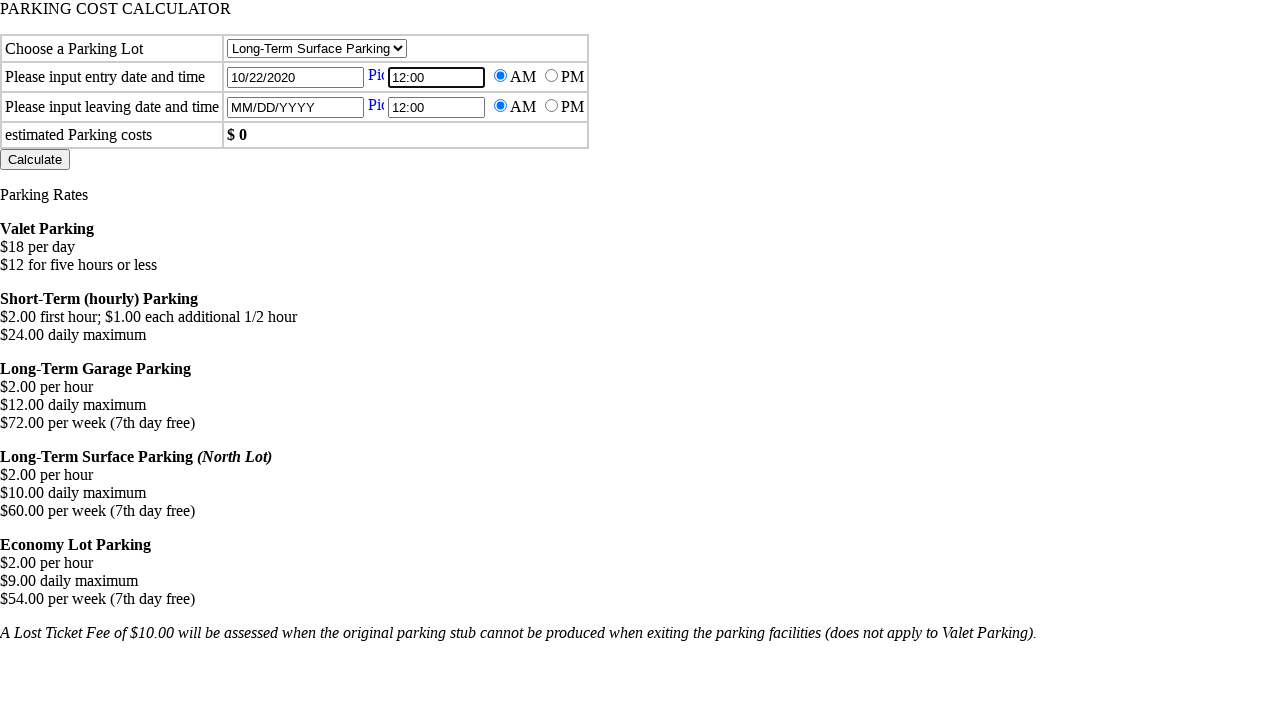

Filled leaving date with 10/23/2020 on input[name='LeavingDate']
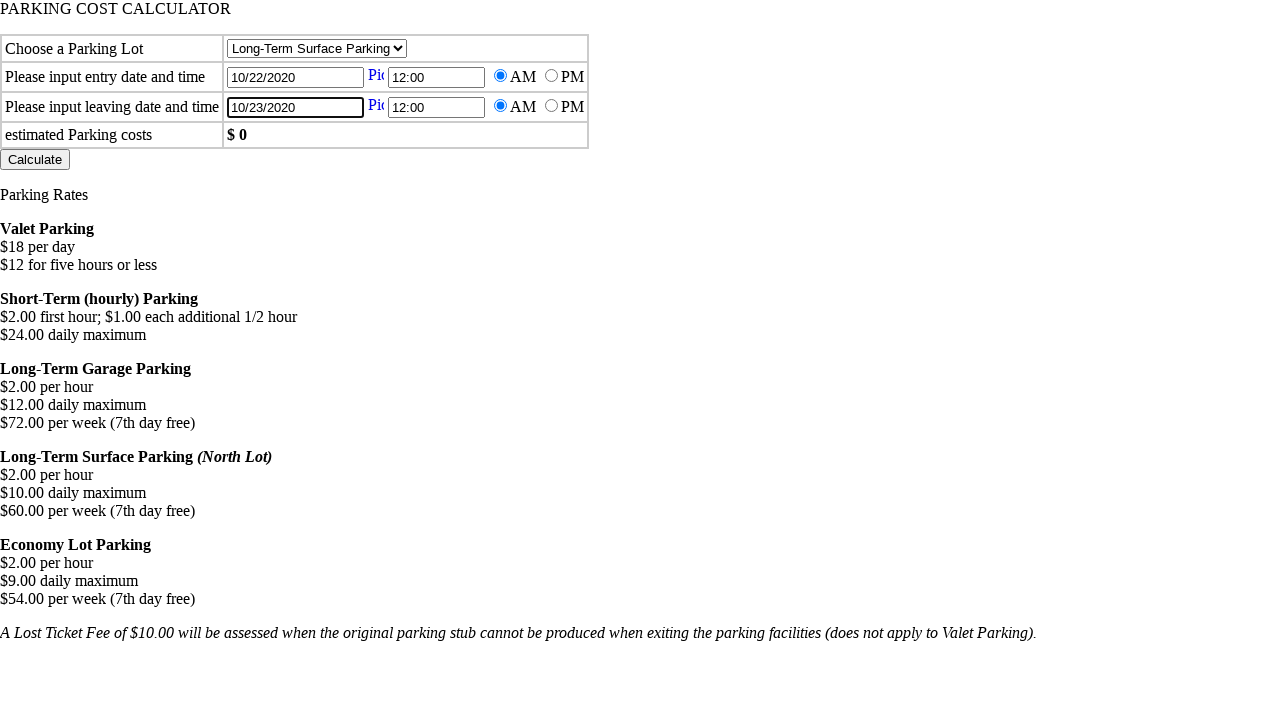

Filled leaving time with 12:00 on input[name='LeavingTime']
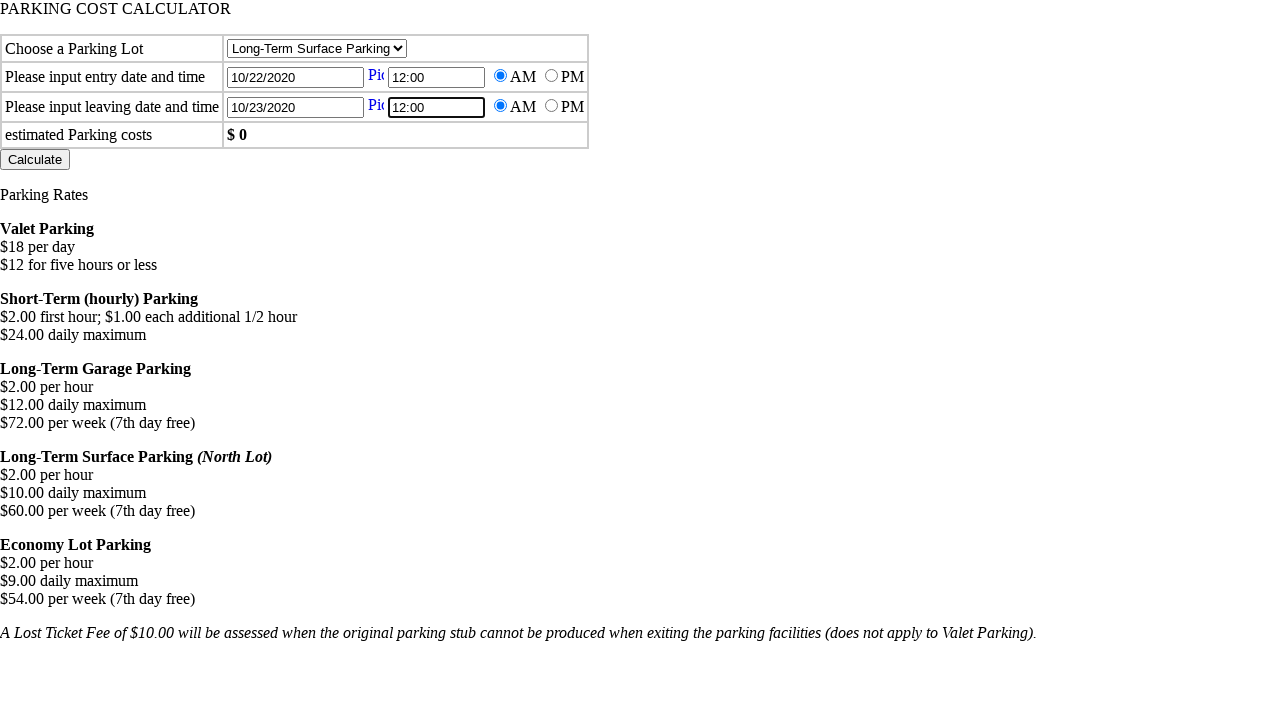

Clicked submit button to calculate parking cost at (35, 160) on input[name='Submit']
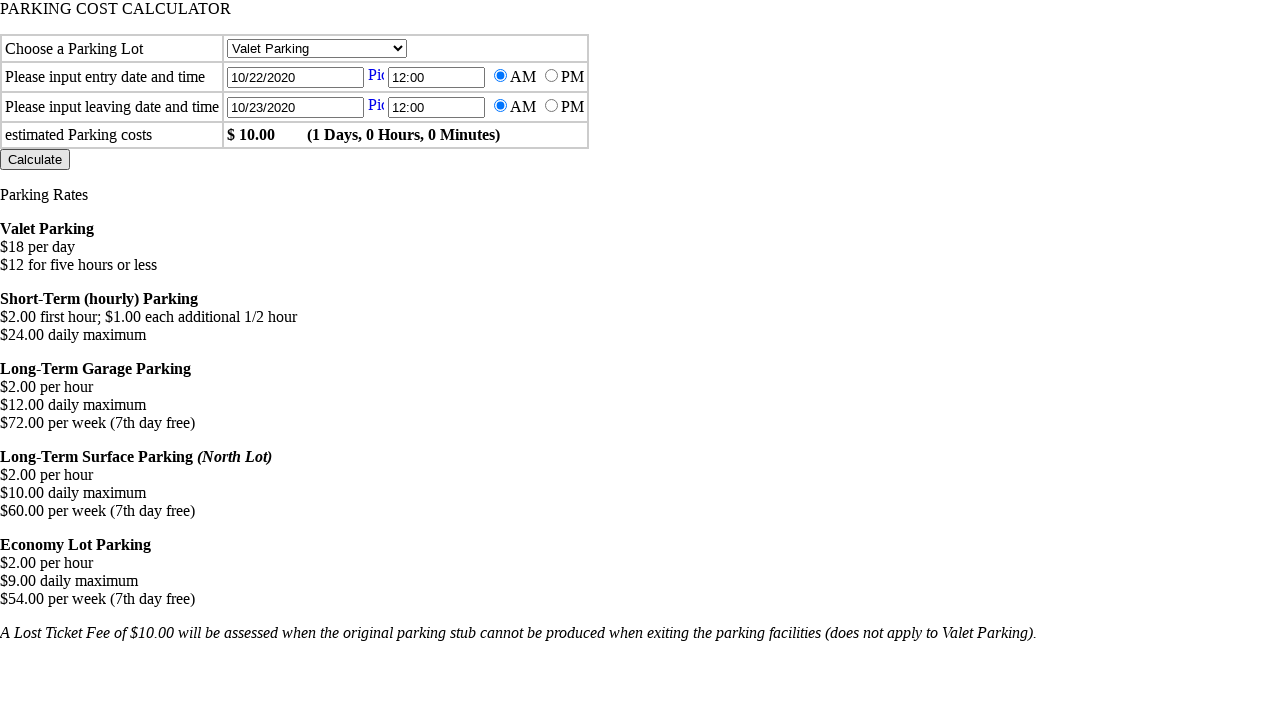

Parking cost result loaded and displayed
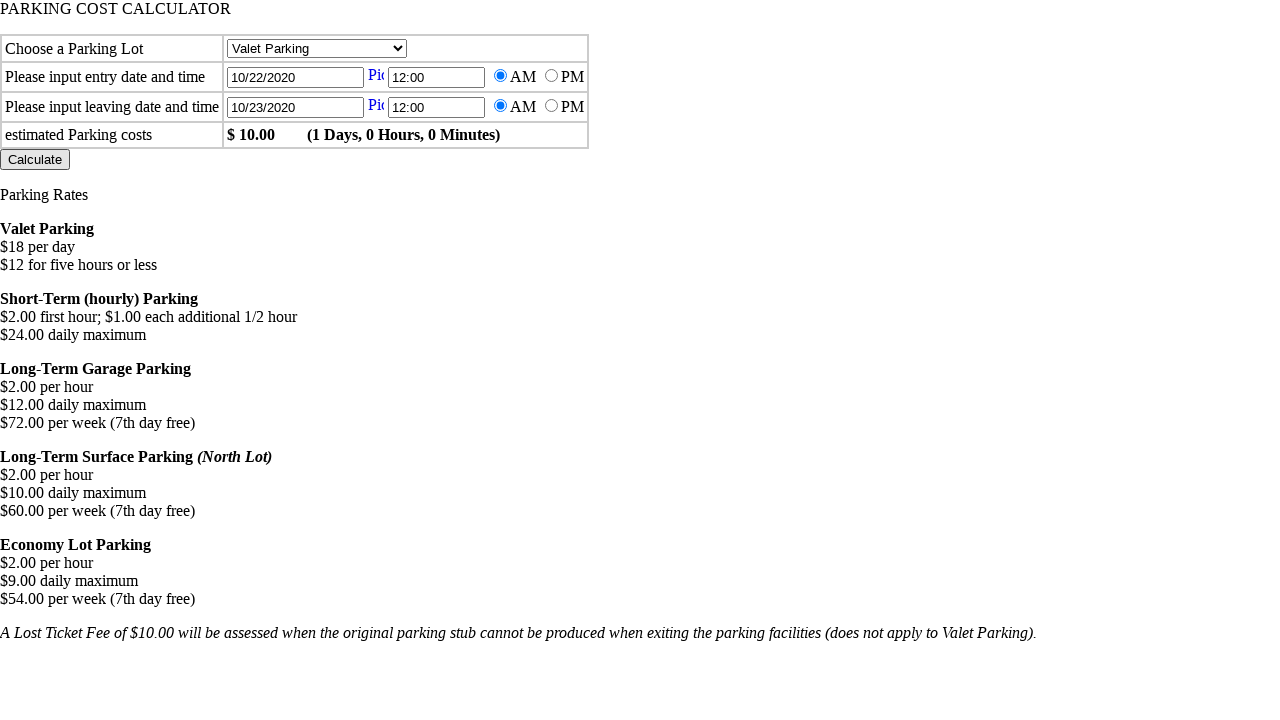

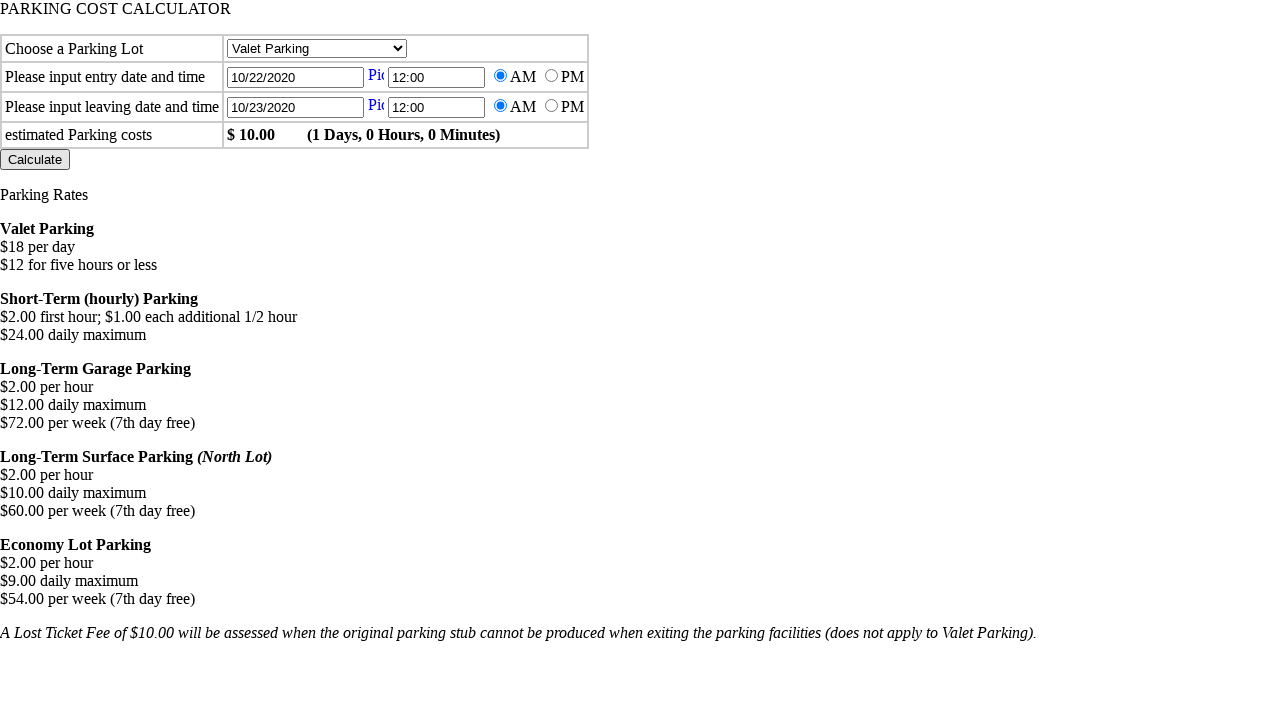